Tests autocomplete functionality by typing partial text and selecting a matching option from the dropdown

Starting URL: https://www.rahulshettyacademy.com/AutomationPractice/

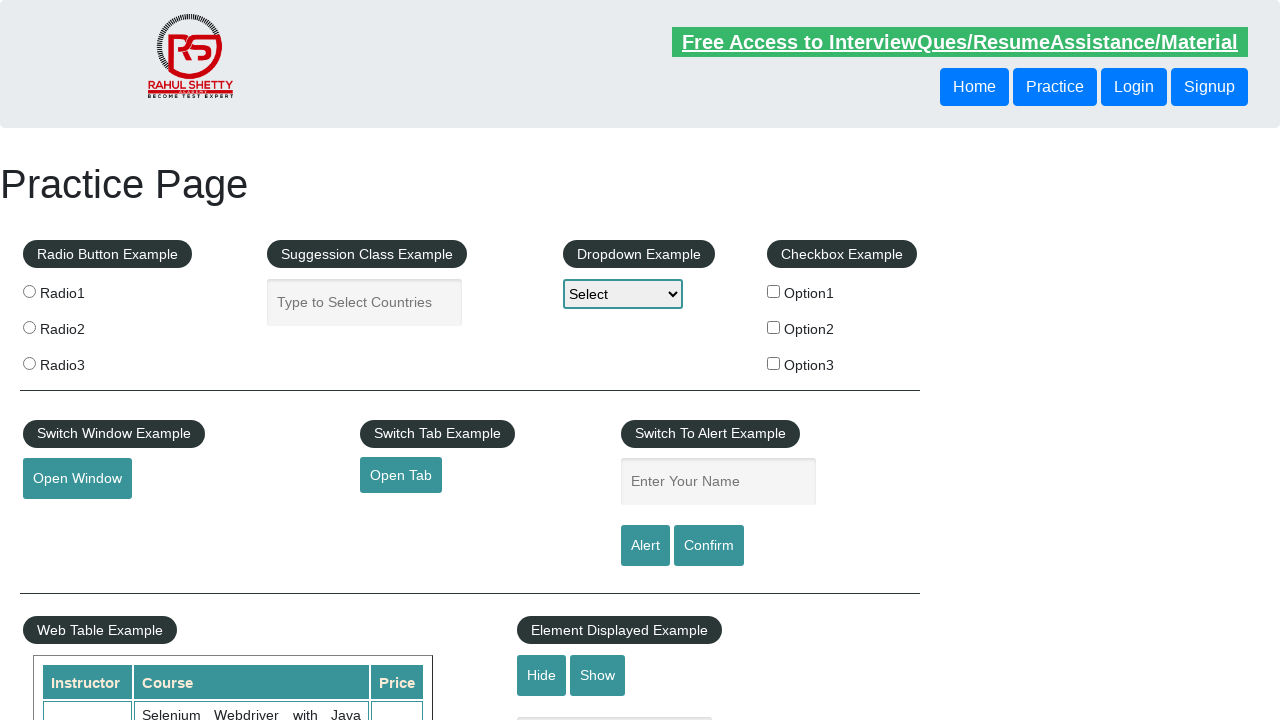

Typed 'ind' into autocomplete field on #autocomplete
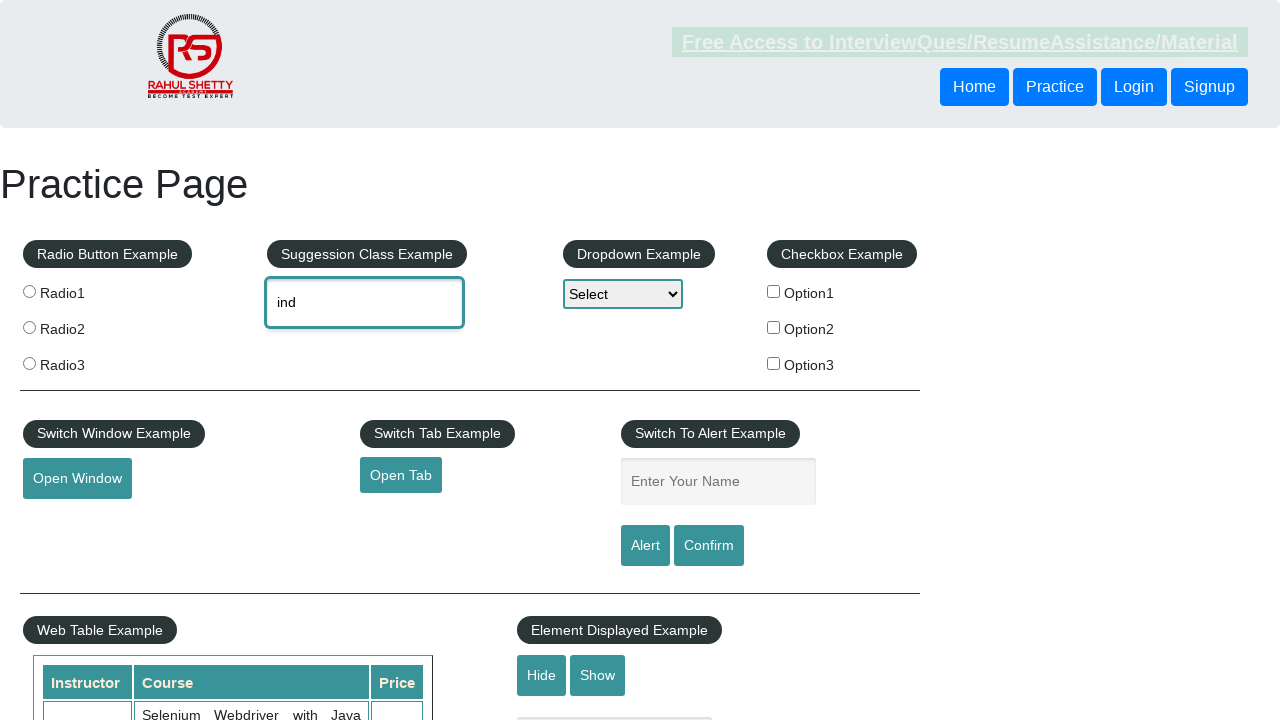

Waited for autocomplete dropdown options to appear
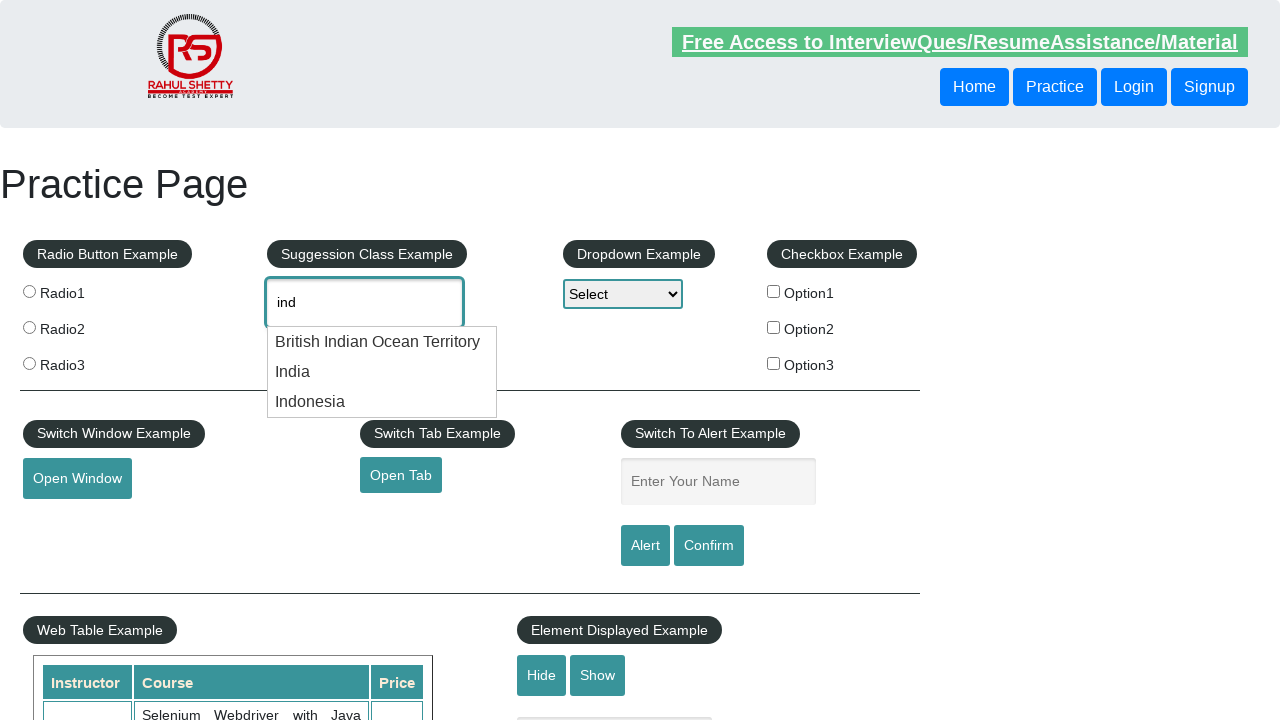

Retrieved all autocomplete dropdown options
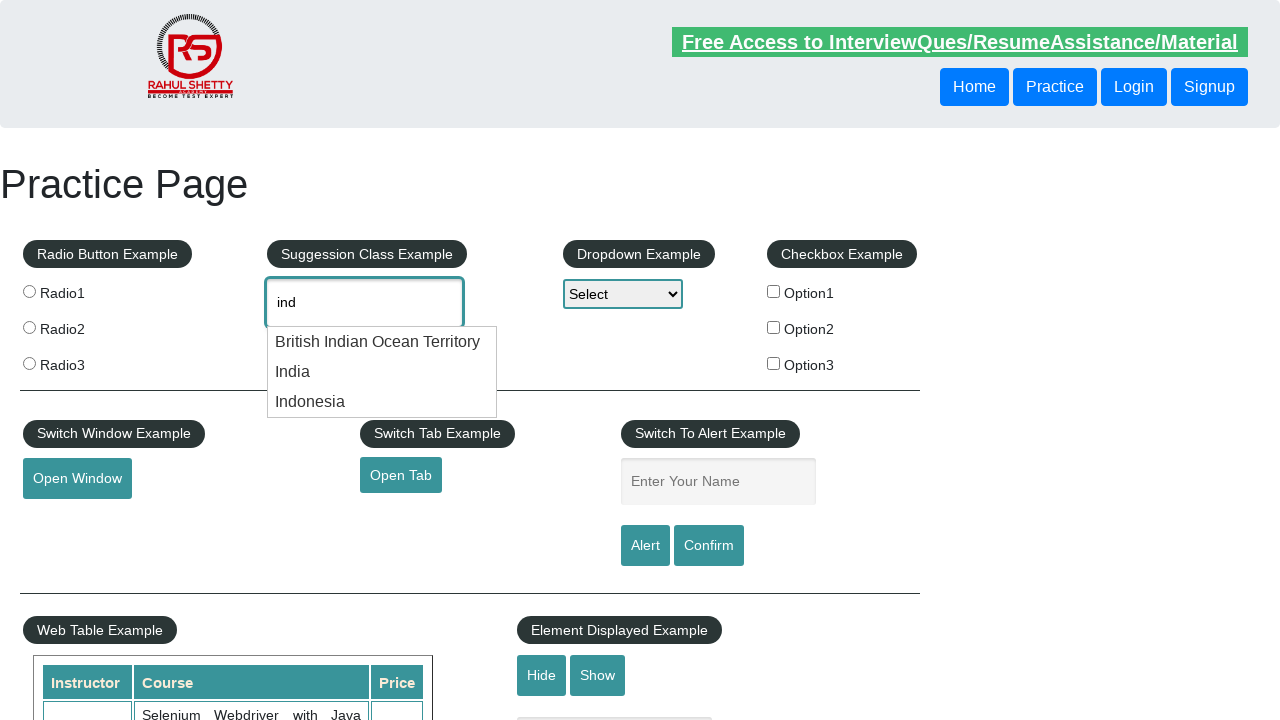

Found and clicked 'India' option from autocomplete dropdown at (382, 372) on li[class='ui-menu-item'] div >> nth=1
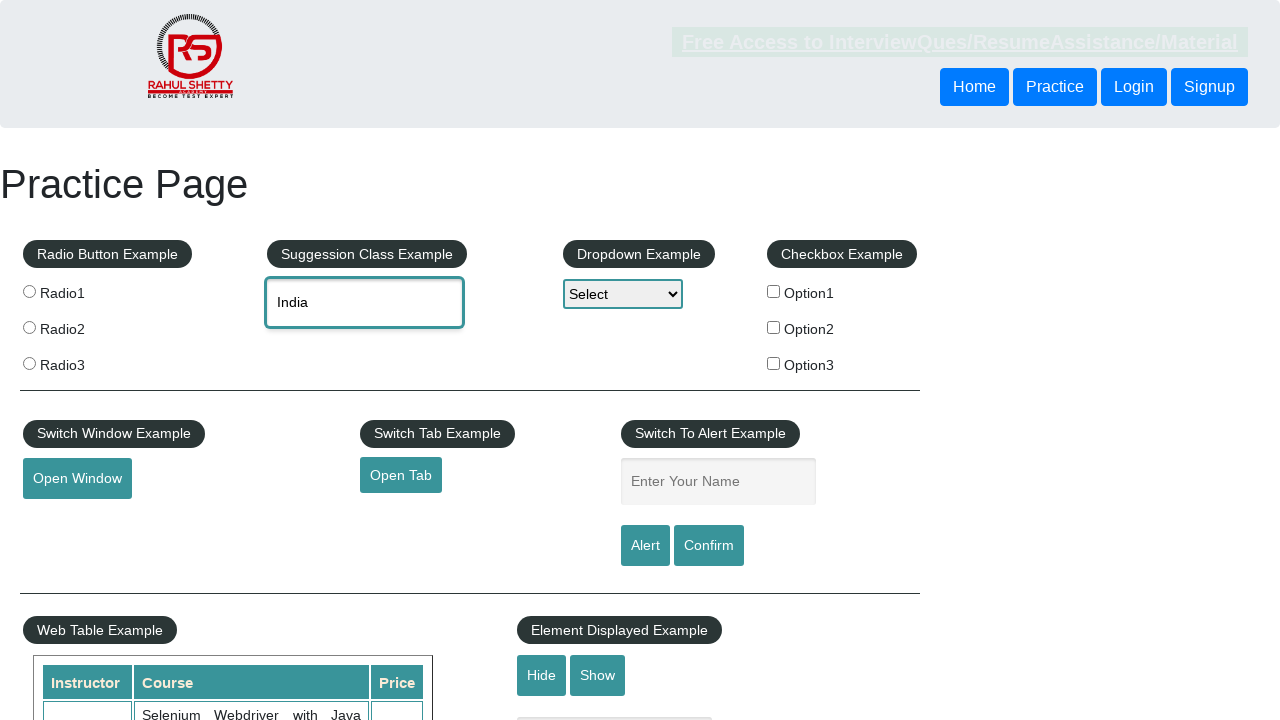

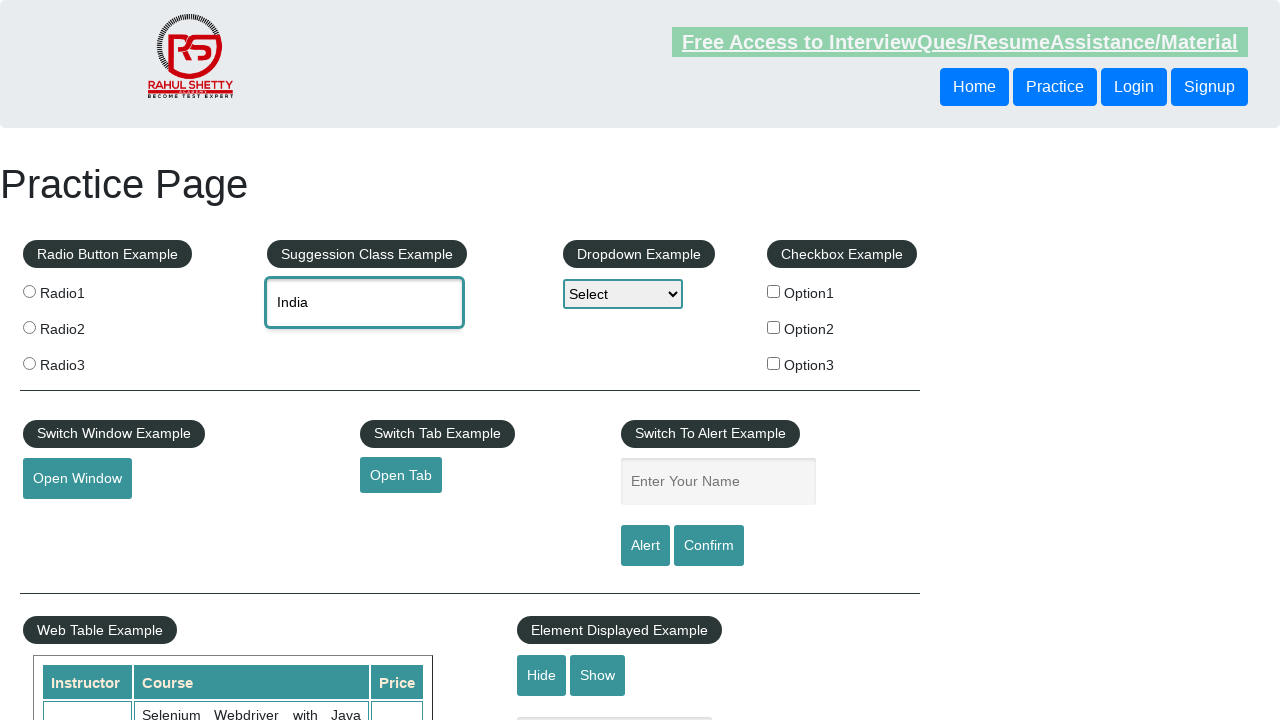